Tests browser window handling by opening a new tab and switching between windows to verify content

Starting URL: https://demoqa.com/browser-windows

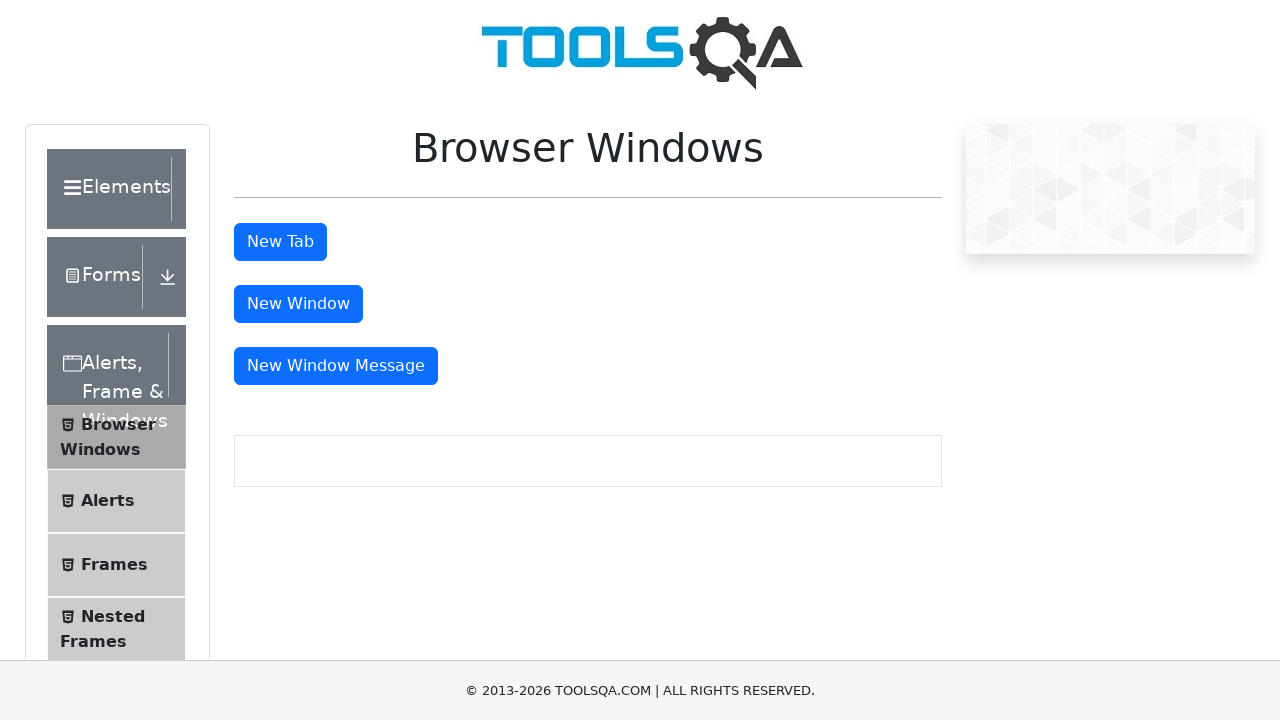

Clicked button to open new tab at (280, 242) on #tabButton
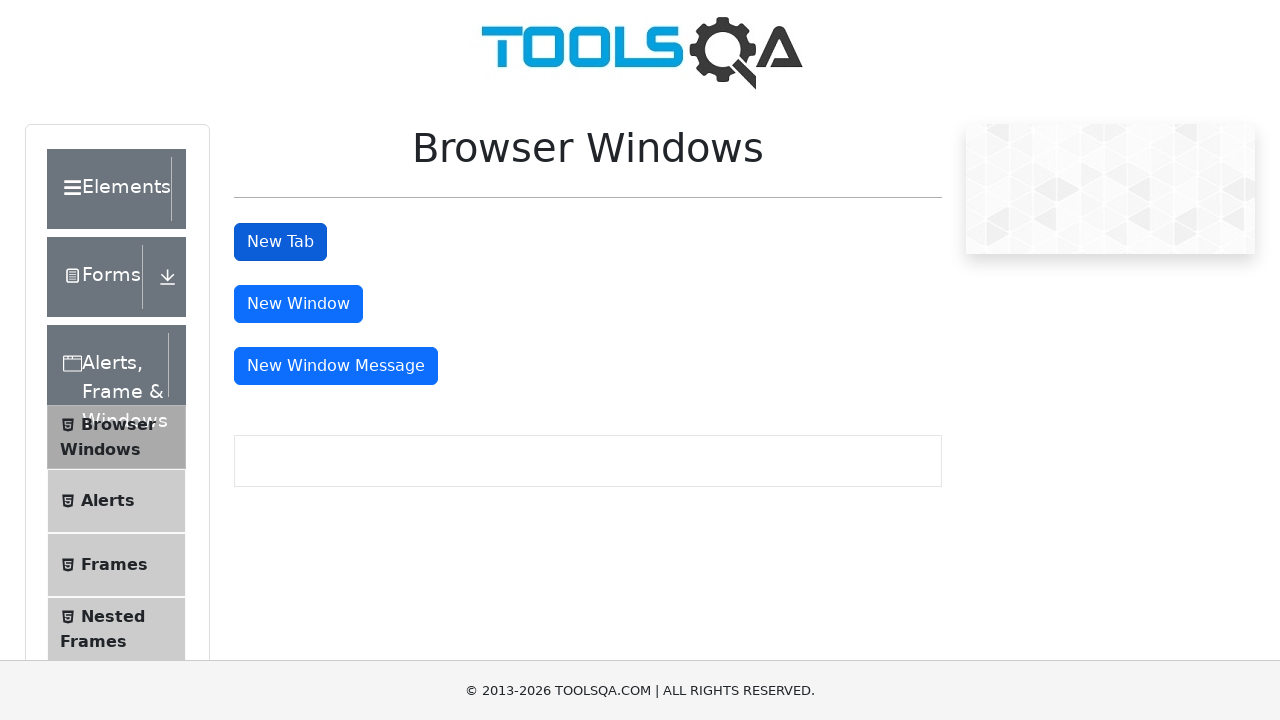

New tab opened and page reference obtained
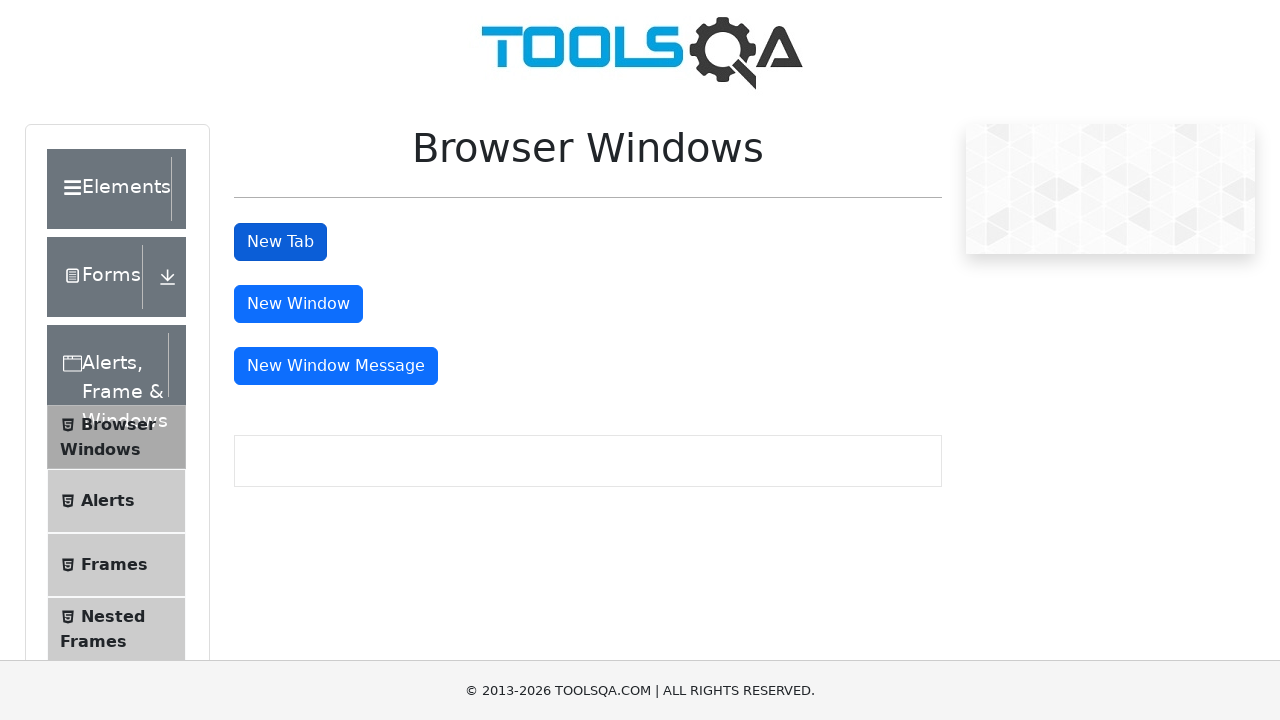

Sample heading element loaded in new tab
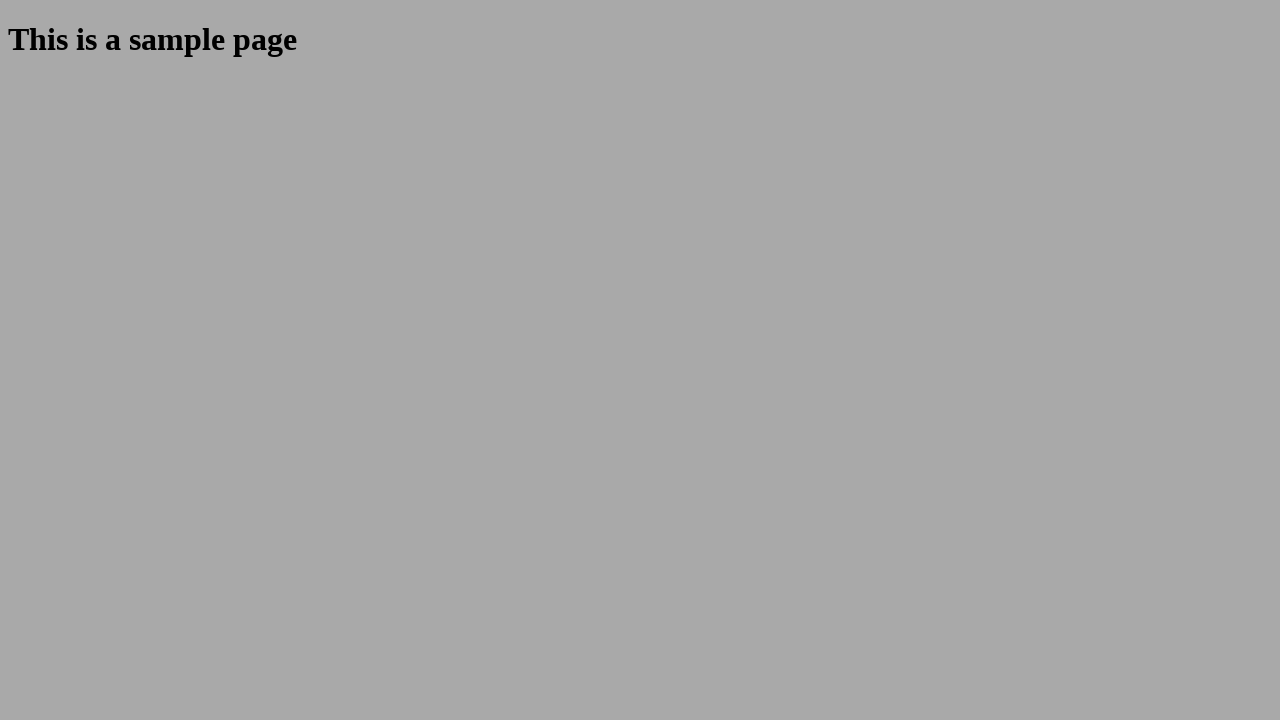

Retrieved heading text from new tab: 'This is a sample page'
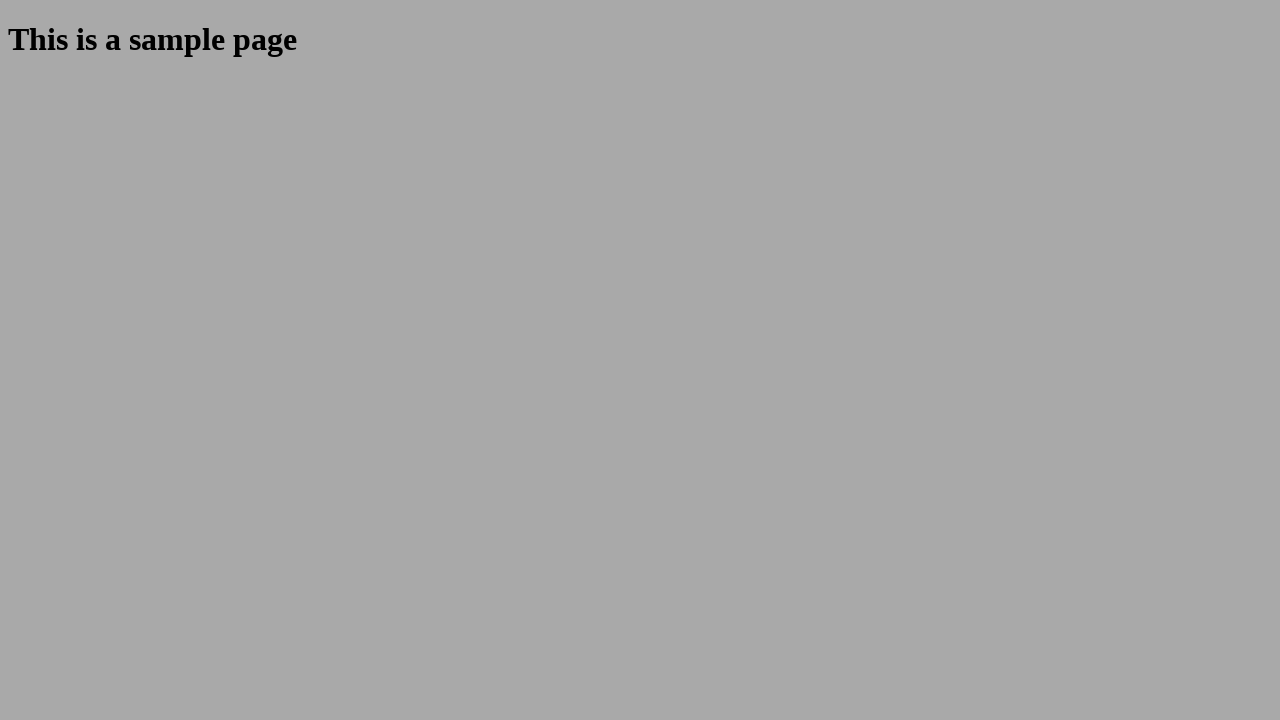

Closed the new tab
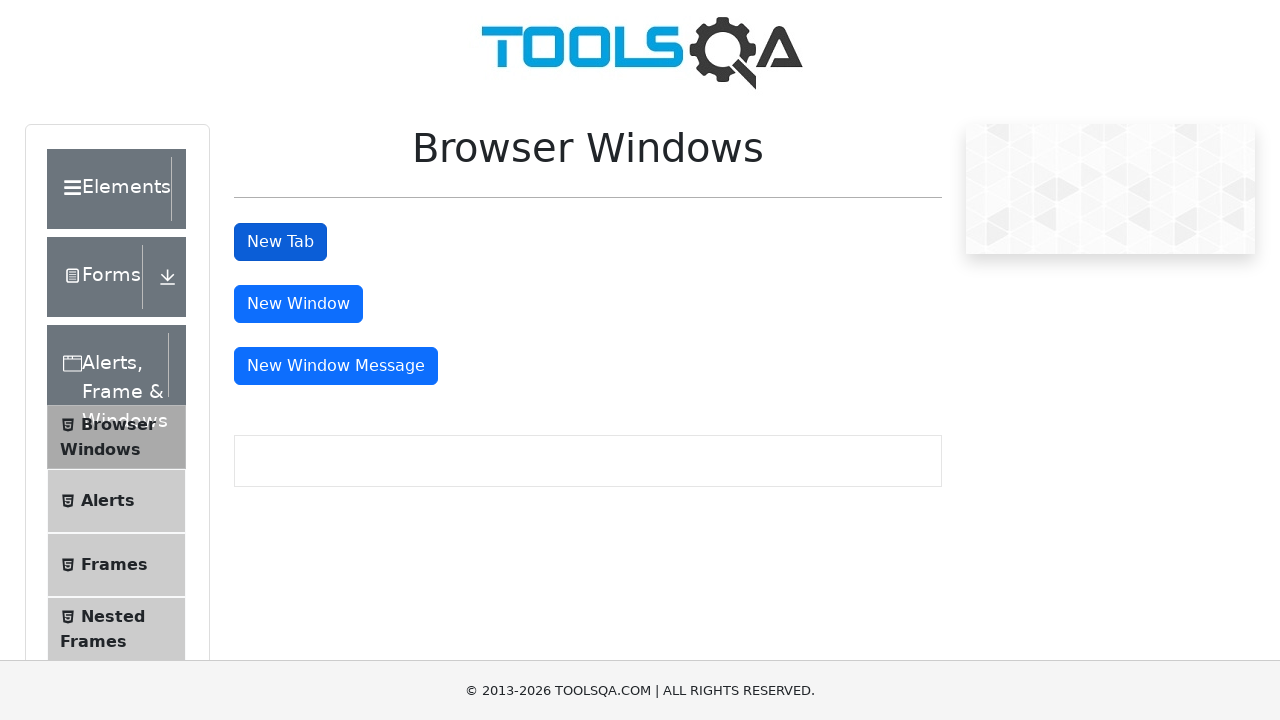

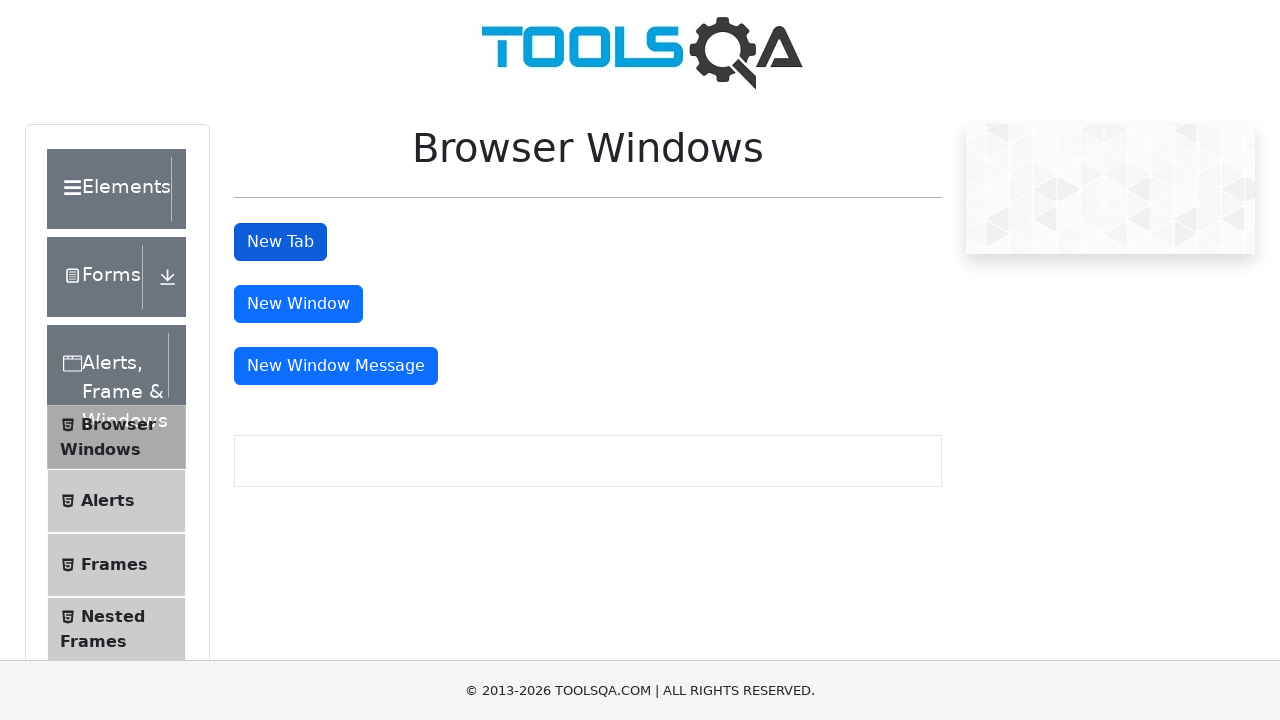